Tests train search functionality on erail.in by entering source station (TBM) and destination station (TJ), then submitting the search to view available trains.

Starting URL: https://erail.in

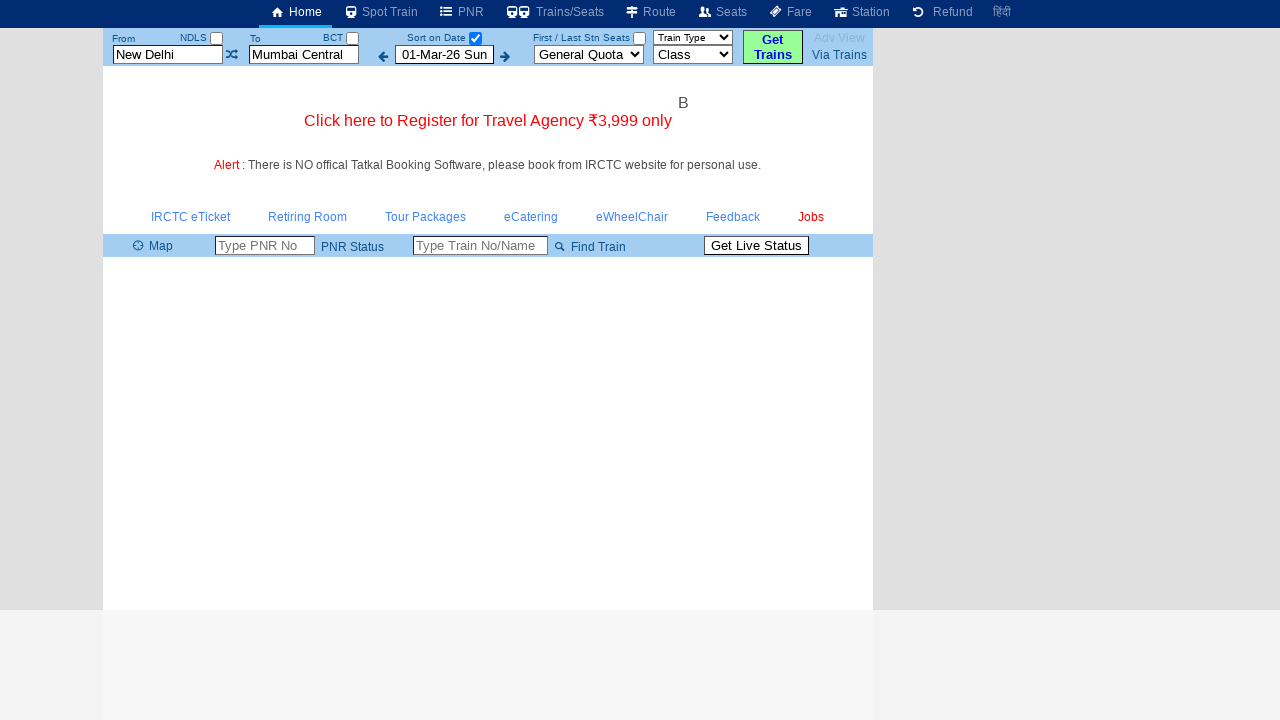

Cleared source station field on input#txtStationFrom
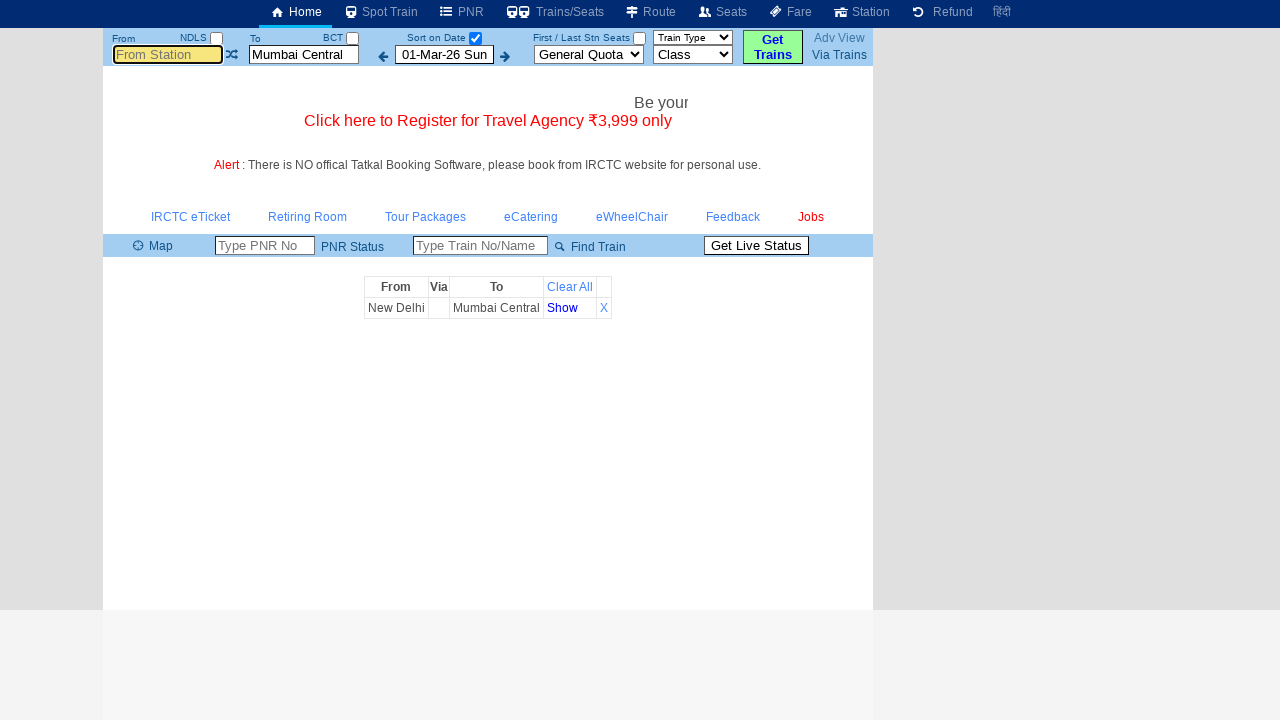

Entered source station 'TBM' on input#txtStationFrom
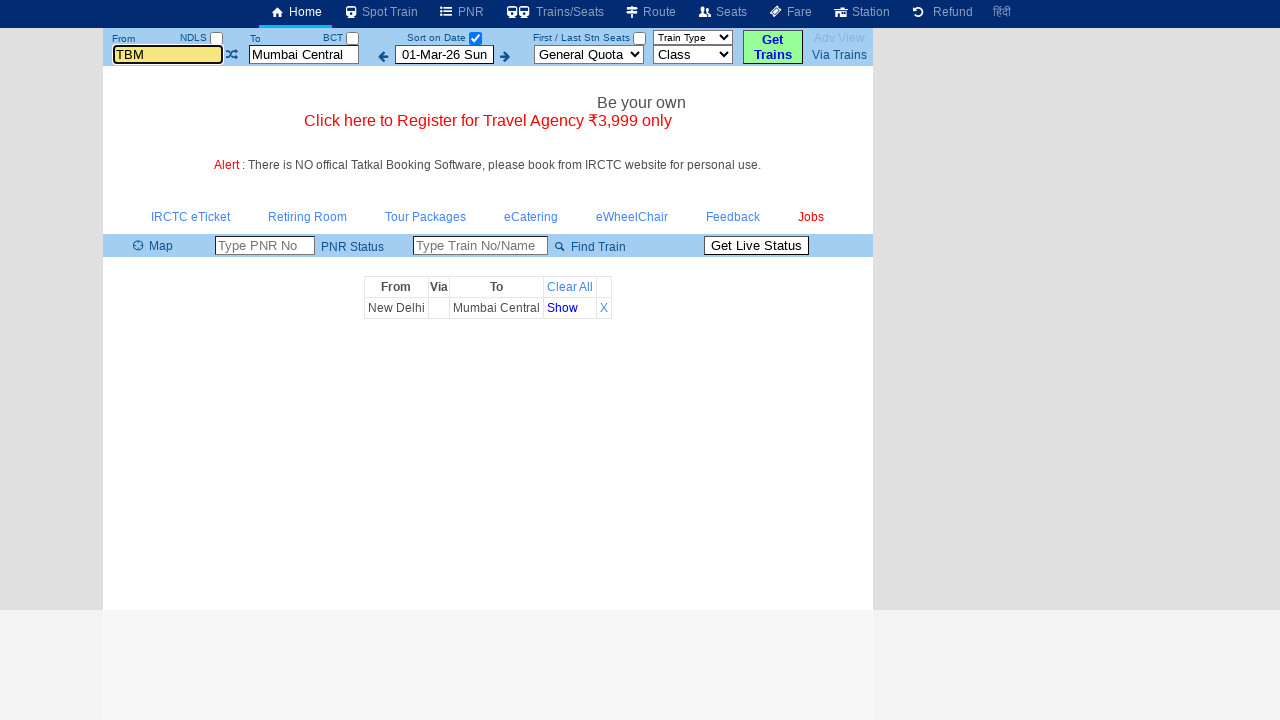

Pressed Tab to move to destination station field on input#txtStationFrom
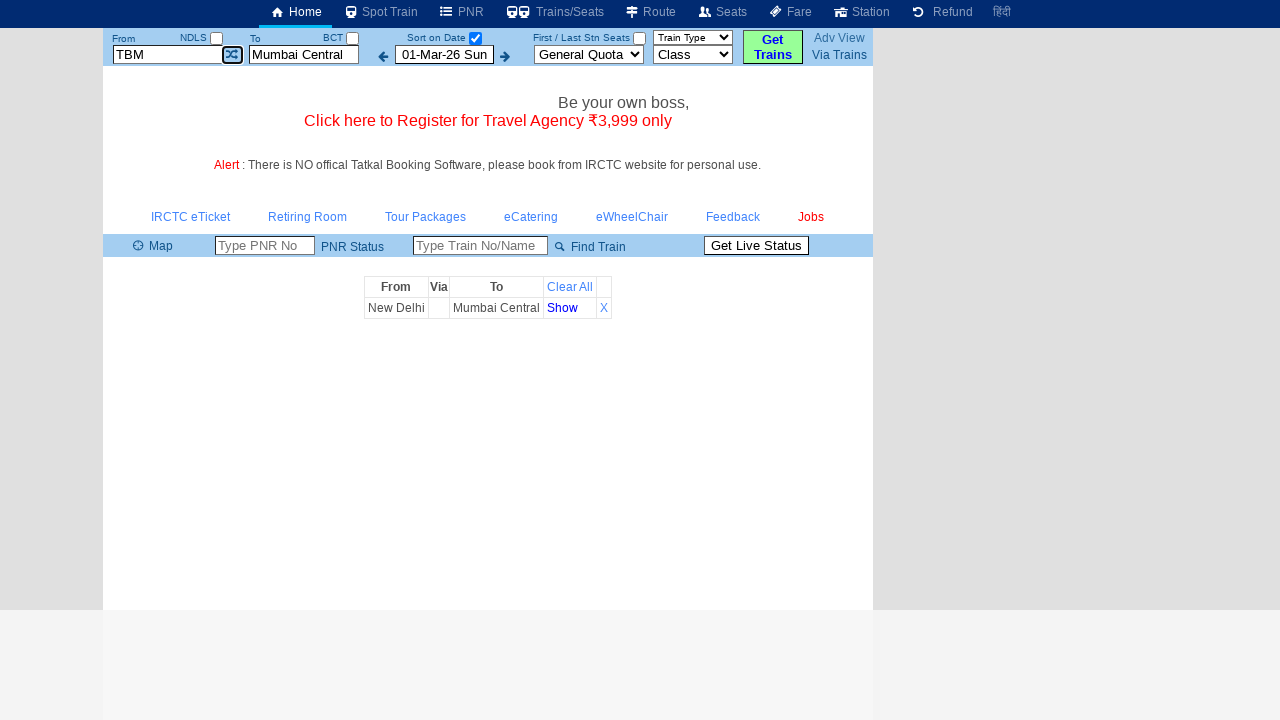

Cleared destination station field on input#txtStationTo
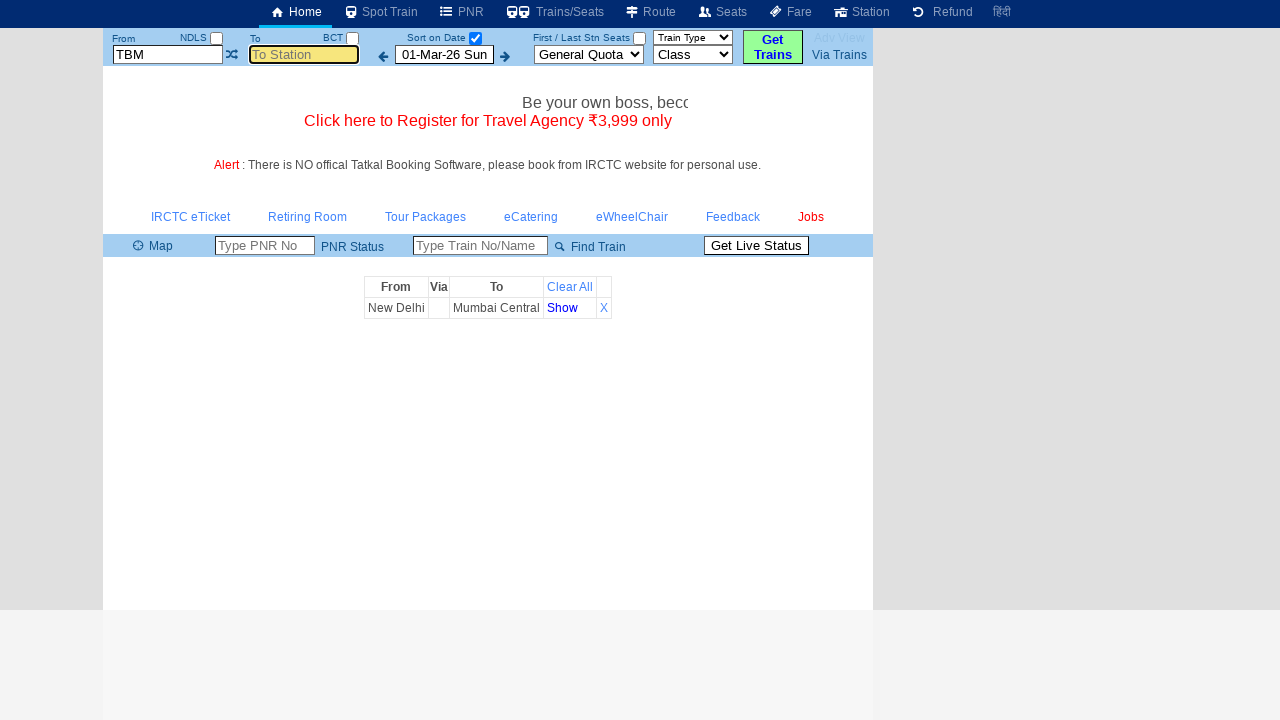

Entered destination station 'TJ' on input#txtStationTo
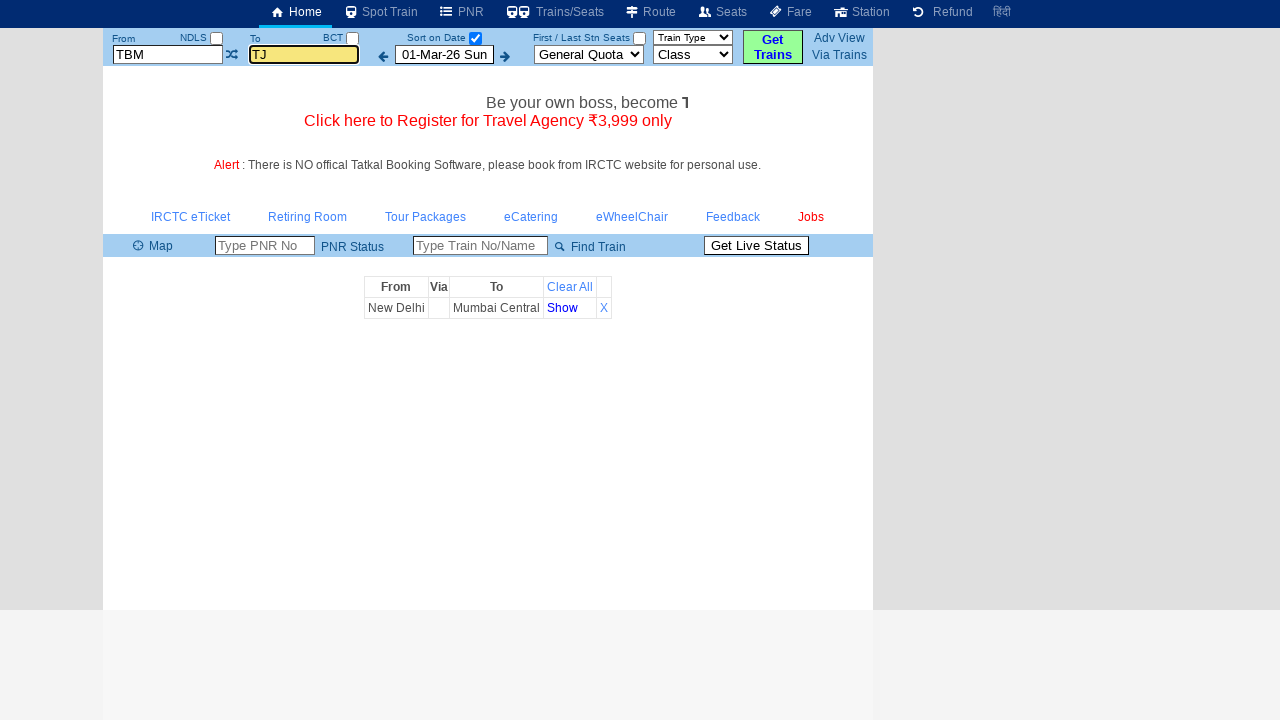

Pressed Tab to confirm destination station on input#txtStationTo
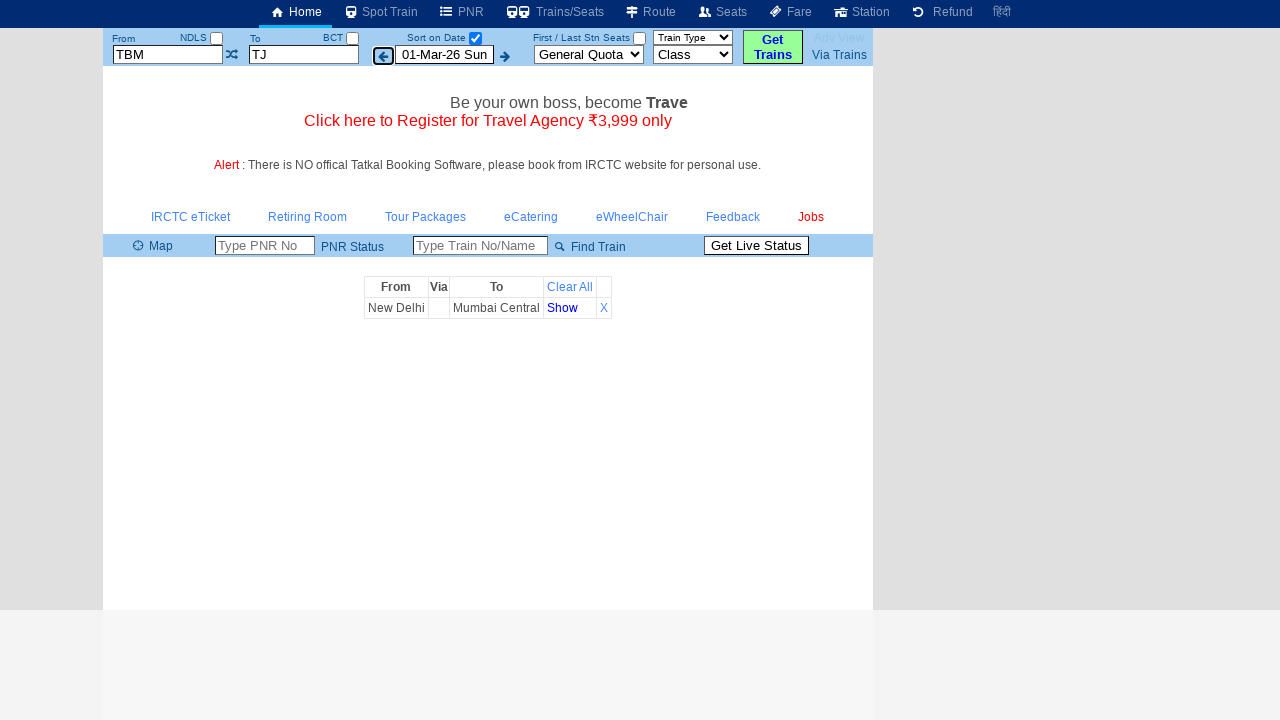

Clicked search button to search for trains at (773, 47) on input#buttonFromTo
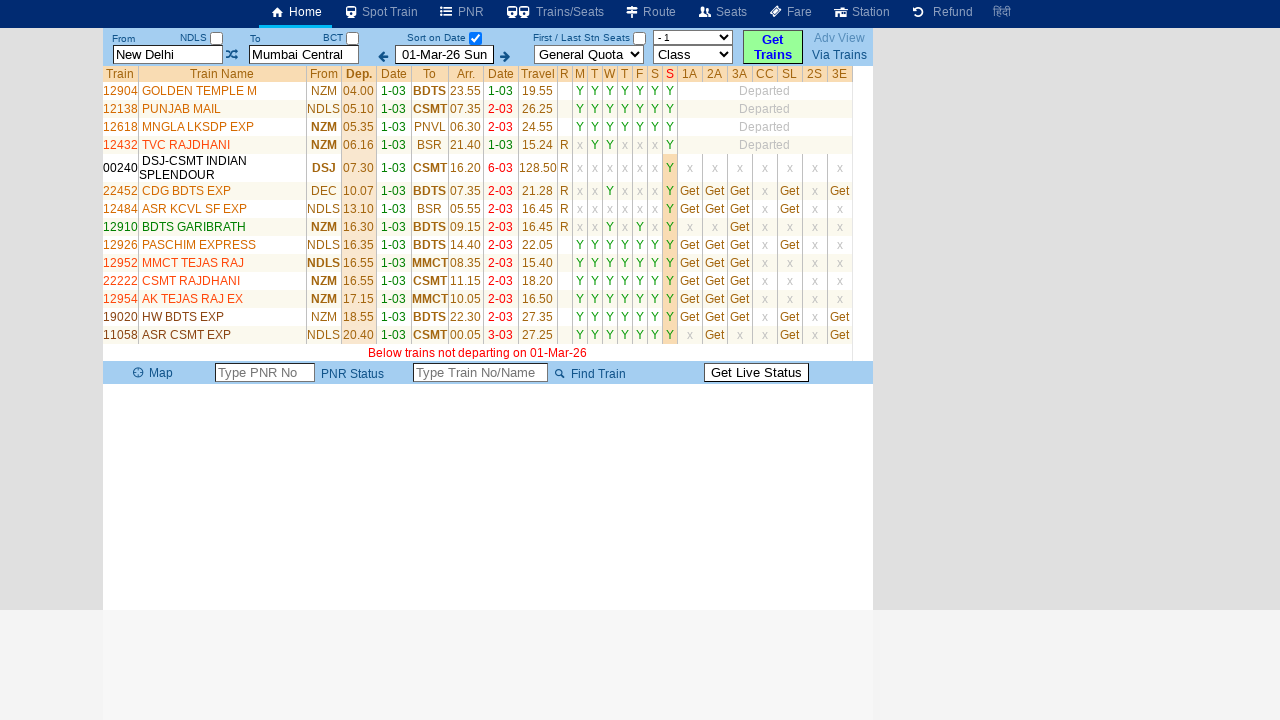

Train list results loaded successfully
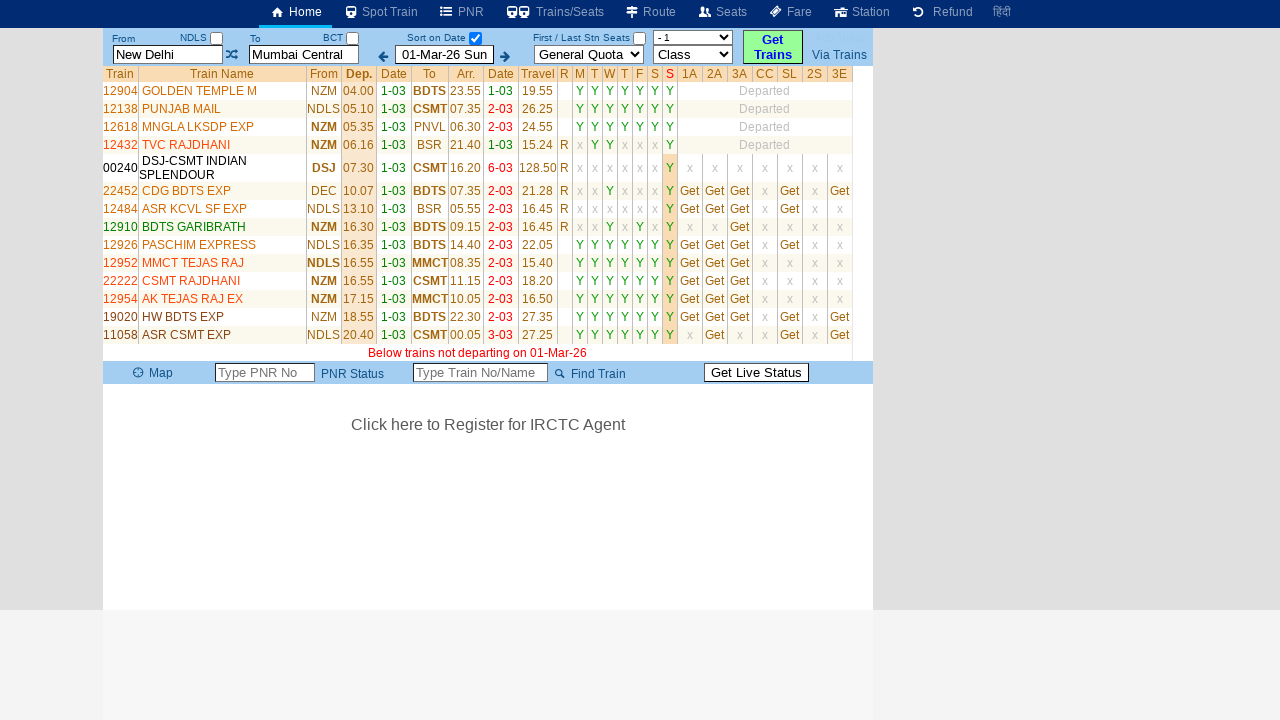

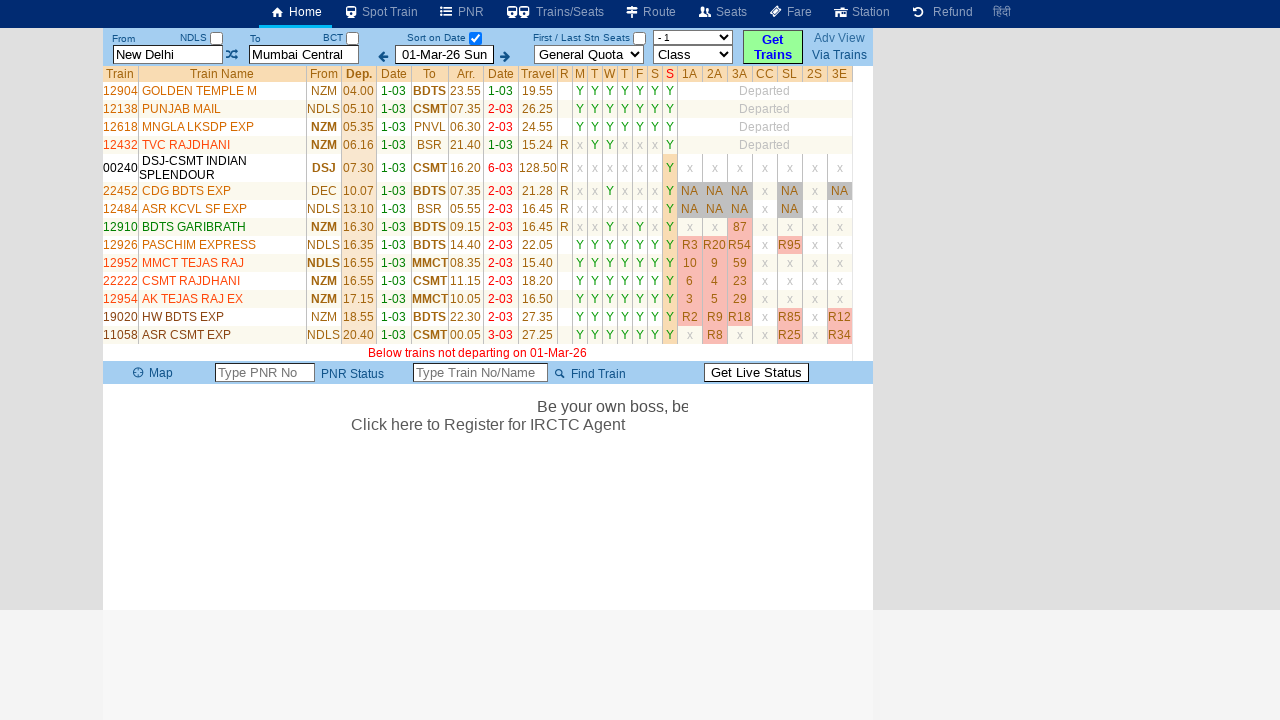